Tests registration form with mismatched email confirmation by filling valid email but invalid confirm email

Starting URL: https://alada.vn/tai-khoan/dang-ky.html

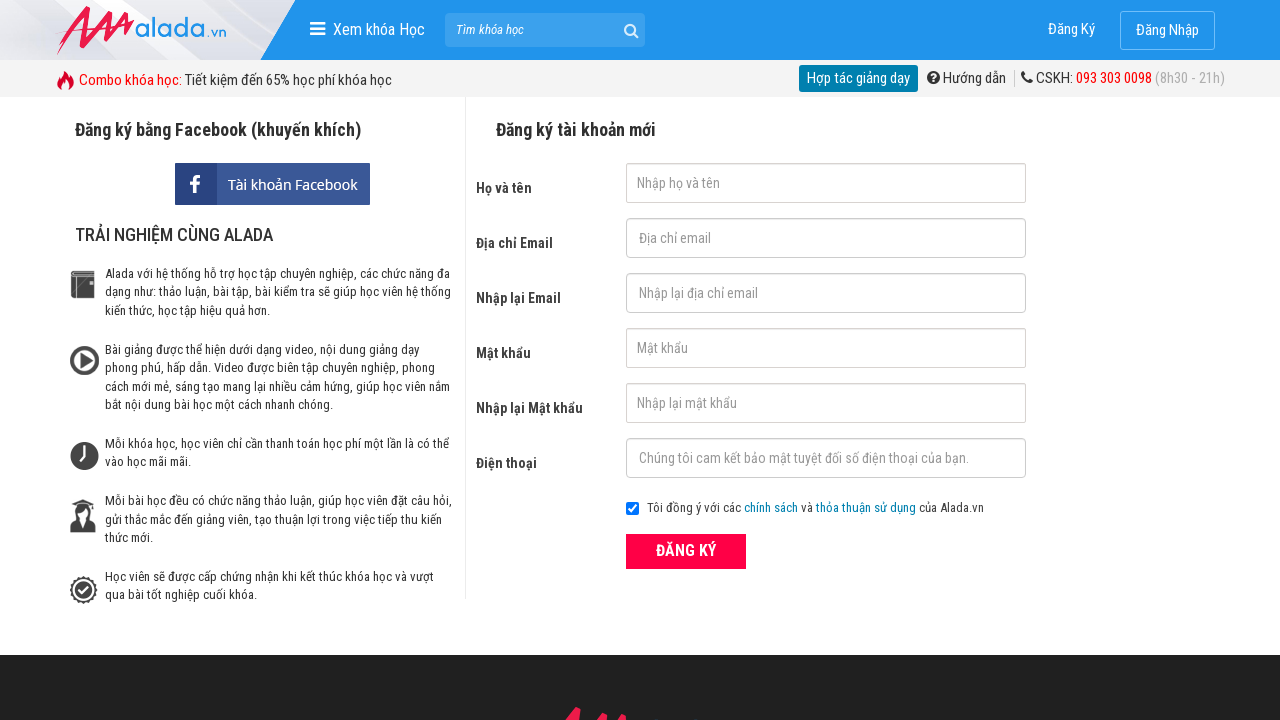

Clicked register button to trigger validation at (686, 551) on xpath=//div[@class='field_btn']/button
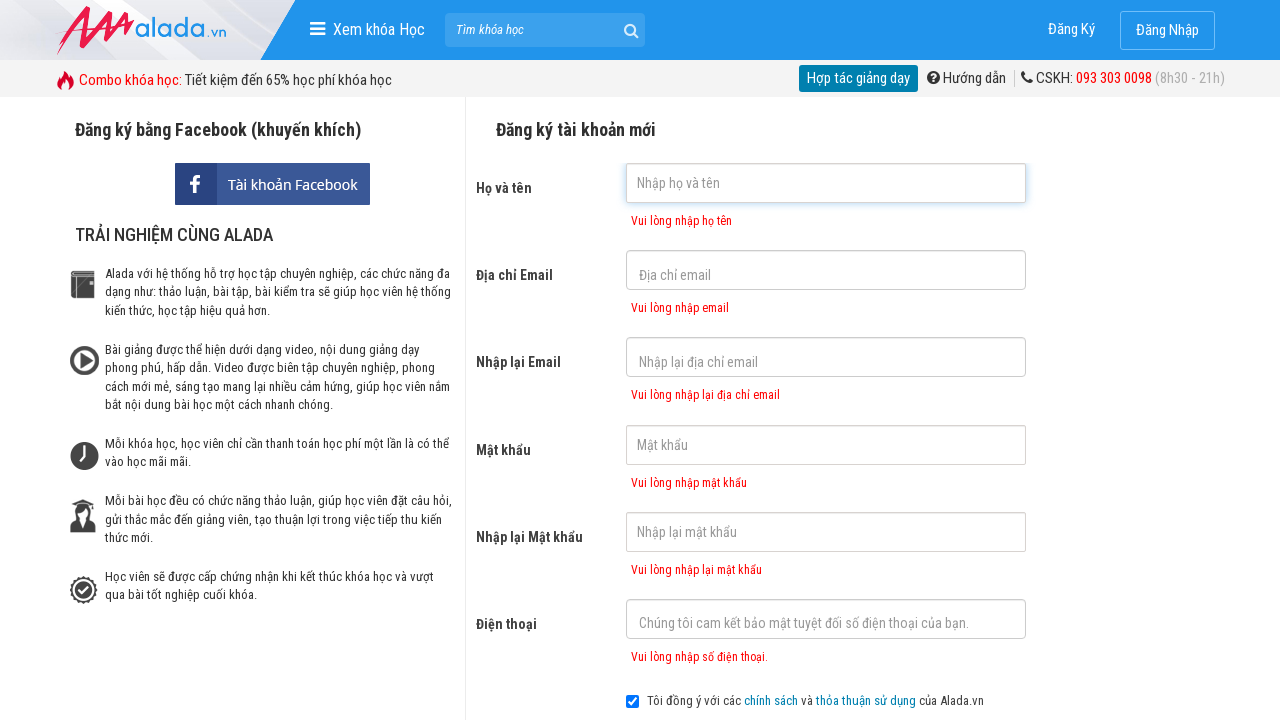

Filled first name field with 'First Name' on #txtFirstname
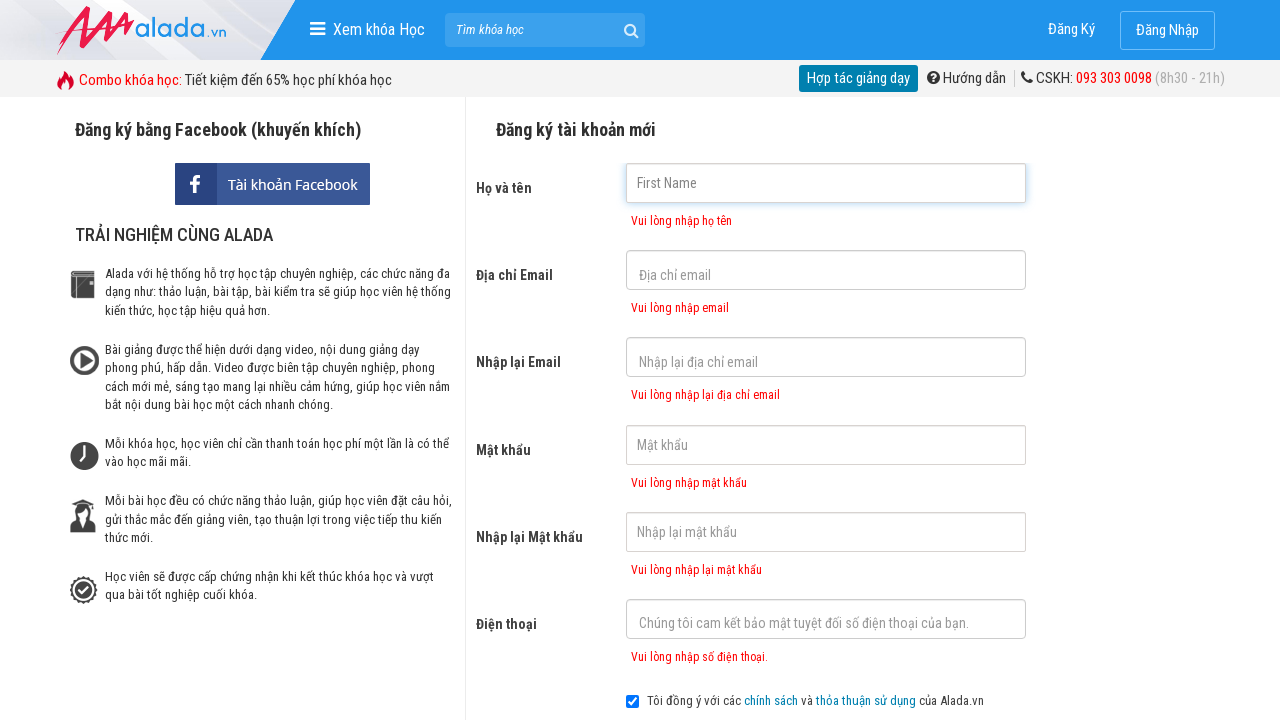

Filled password field with 'Abc@123!' on #txtPassword
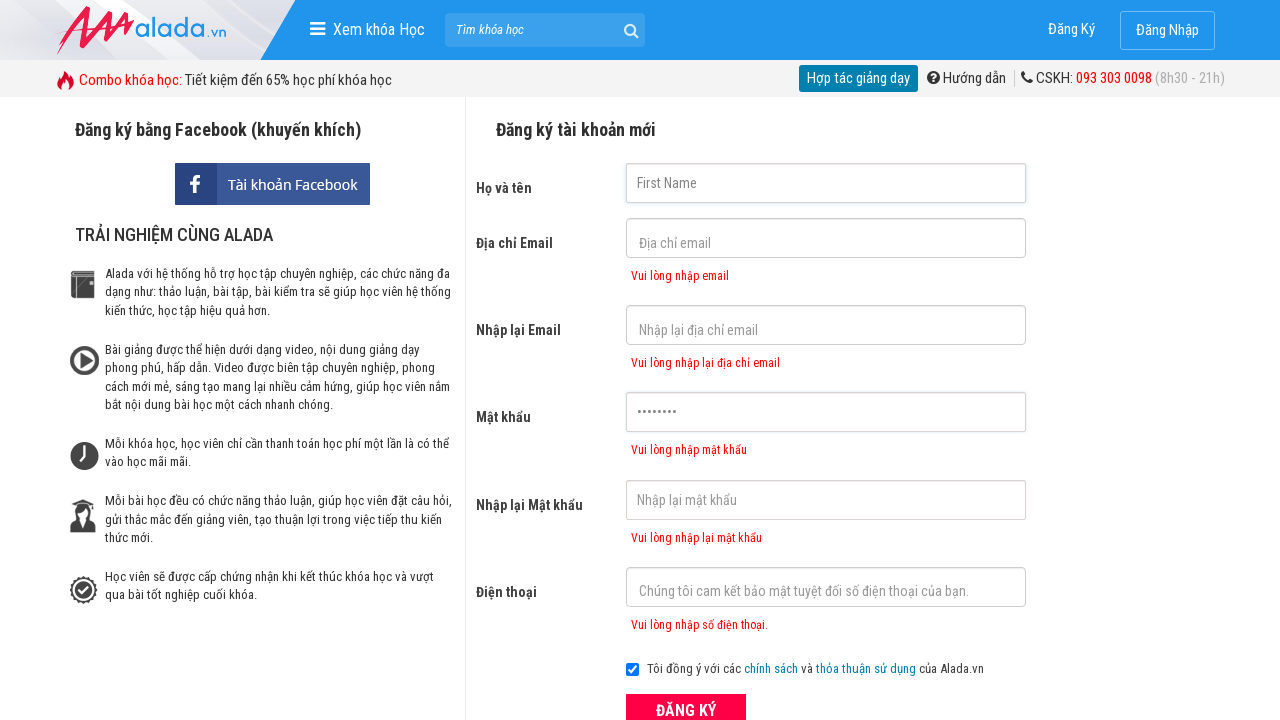

Filled confirm password field with 'Abc@123!' on #txtCPassword
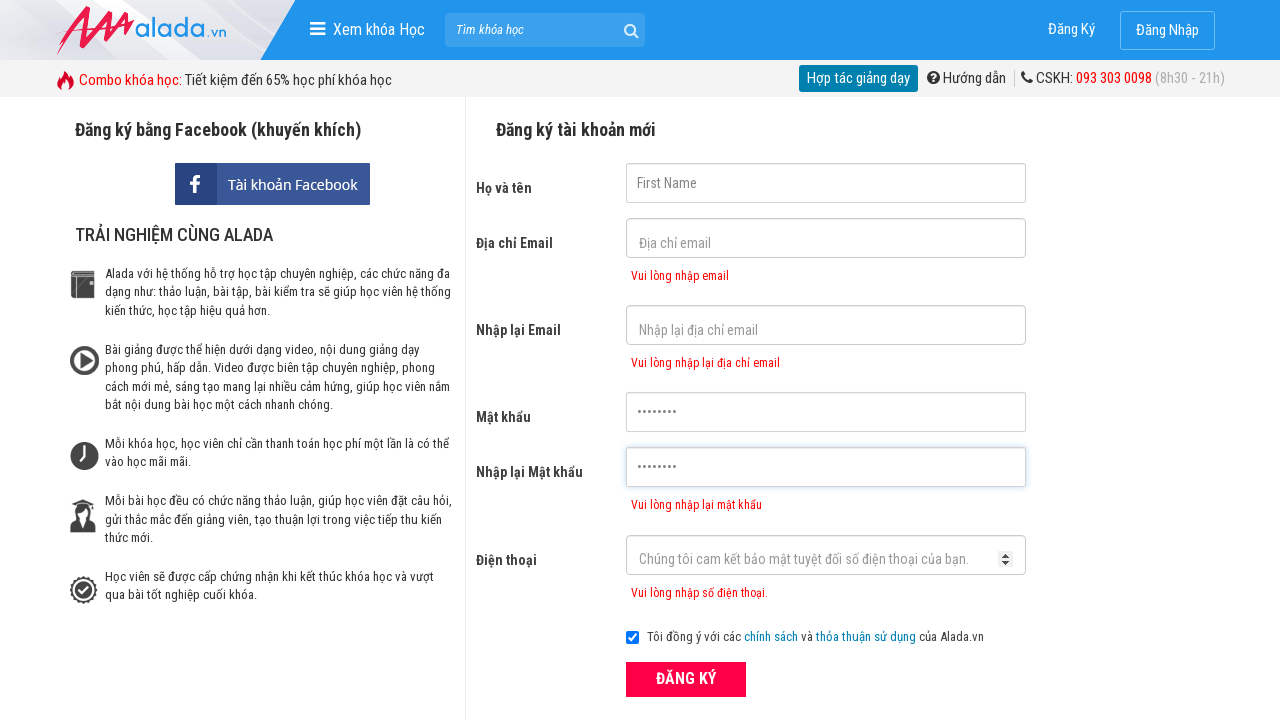

Filled email field with 'txtEmail@yopmail.com' on #txtEmail
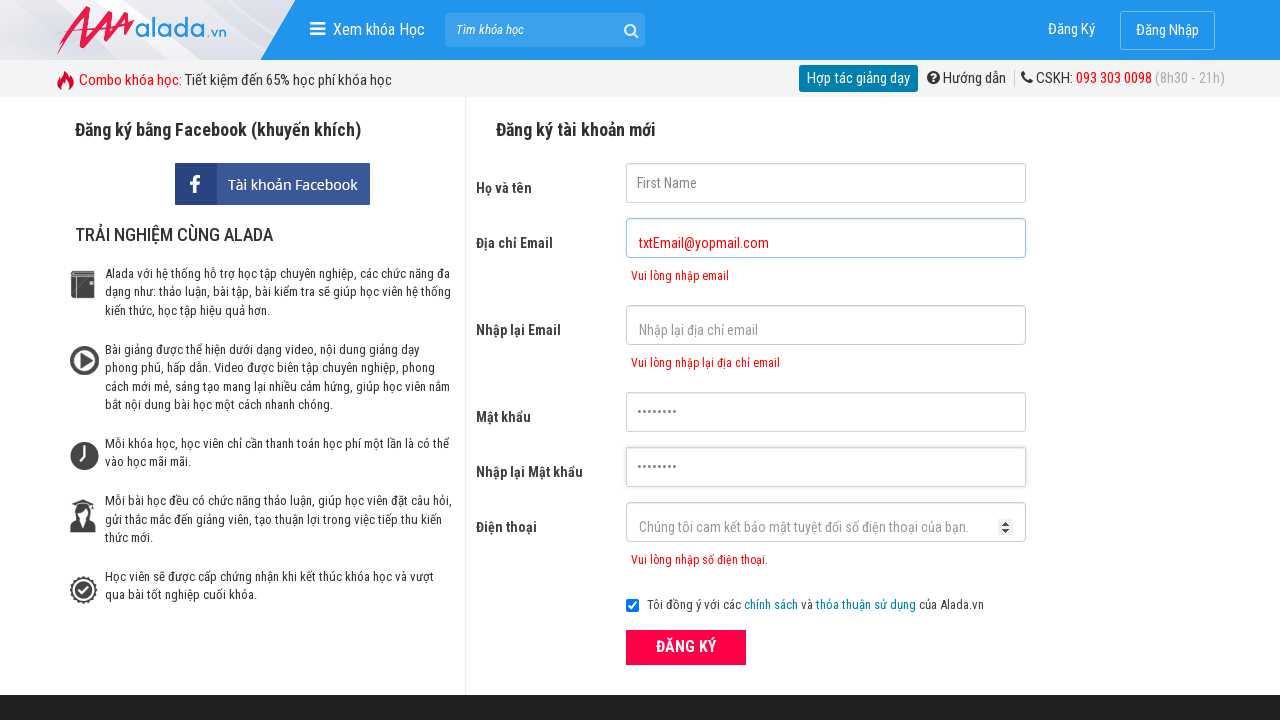

Filled confirm email field with mismatched value 'txtEmail' on #txtCEmail
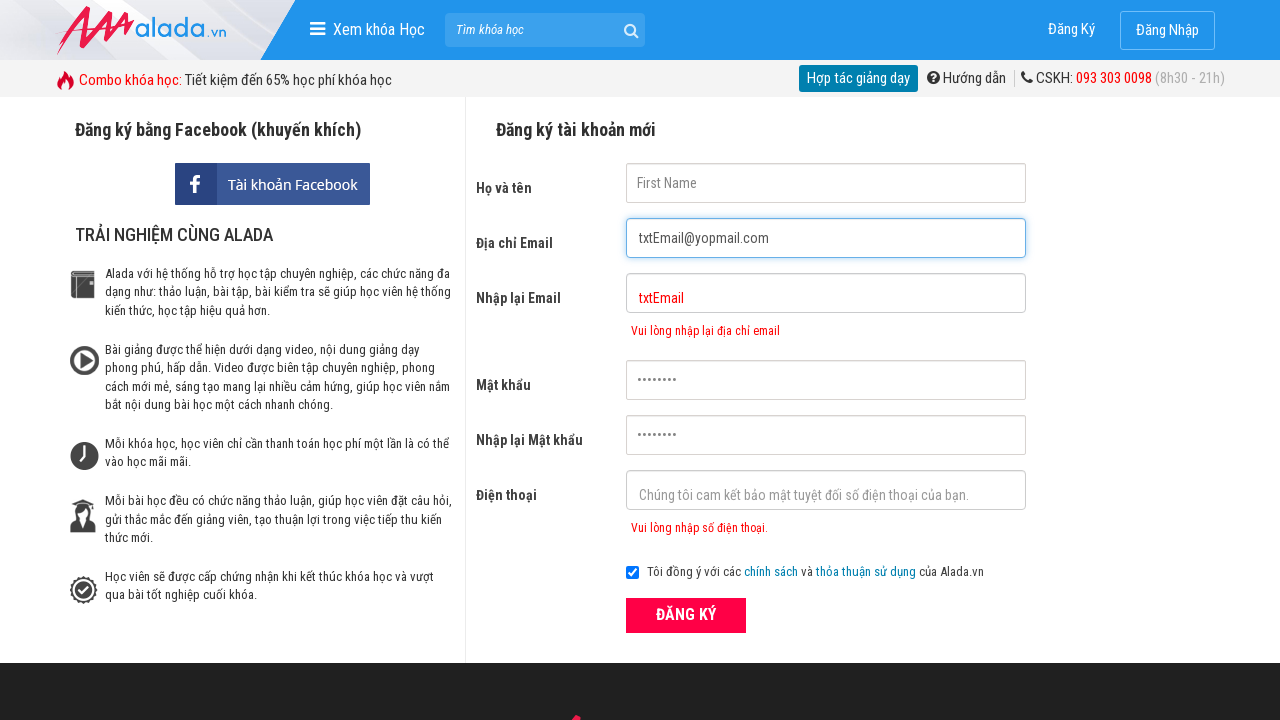

Filled phone field with '0913123123' on #txtPhone
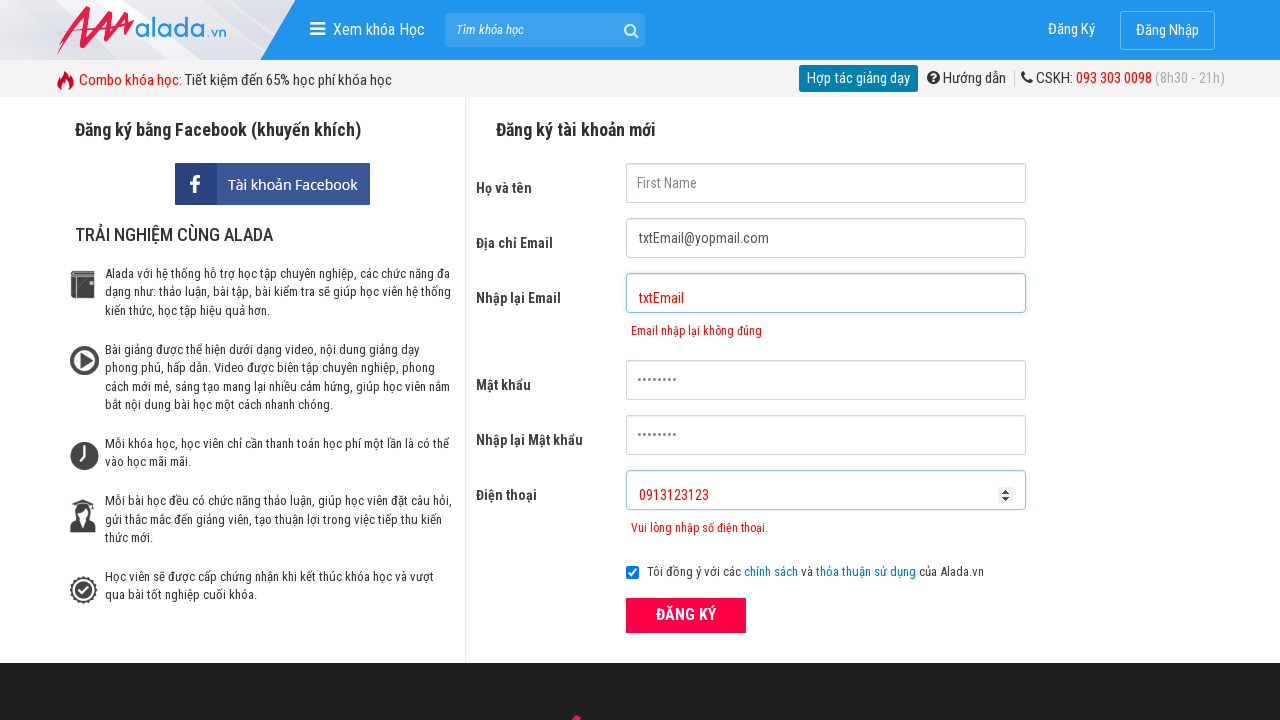

Clicked register button to submit form with mismatched confirm email at (686, 615) on xpath=//div[@class='field_btn']/button
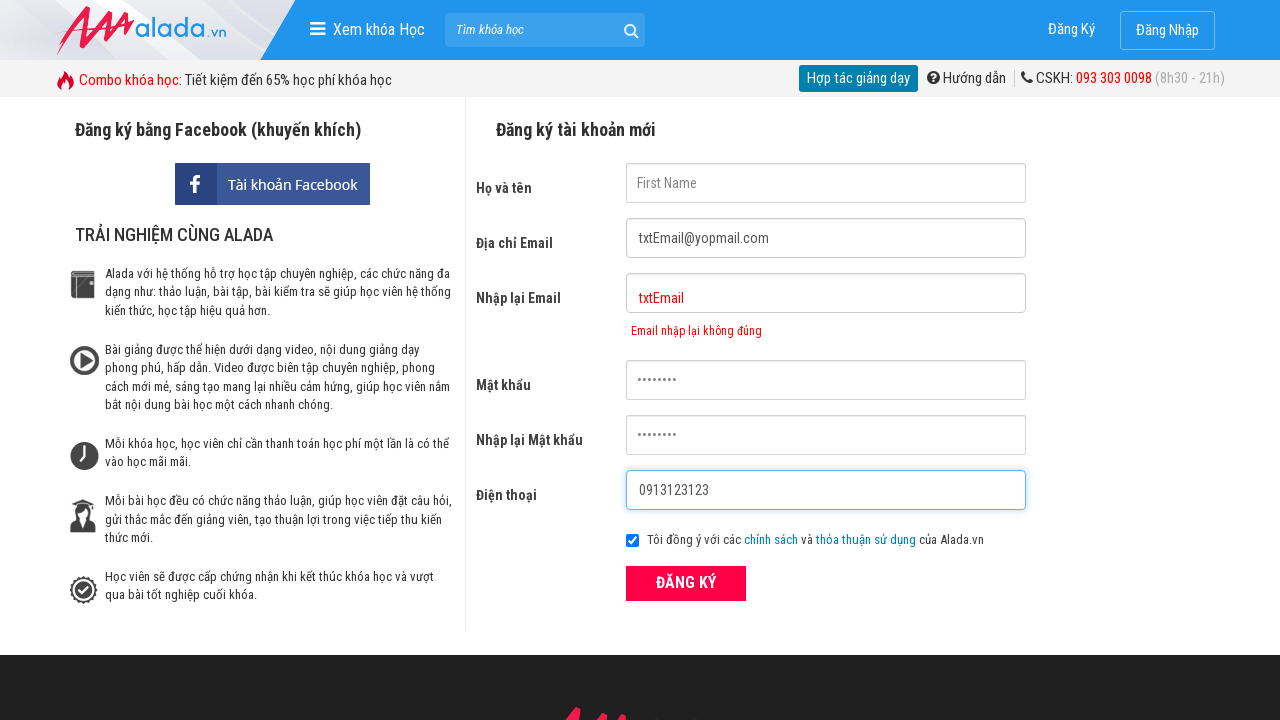

Confirm email error message appeared, validating mismatched email rejection
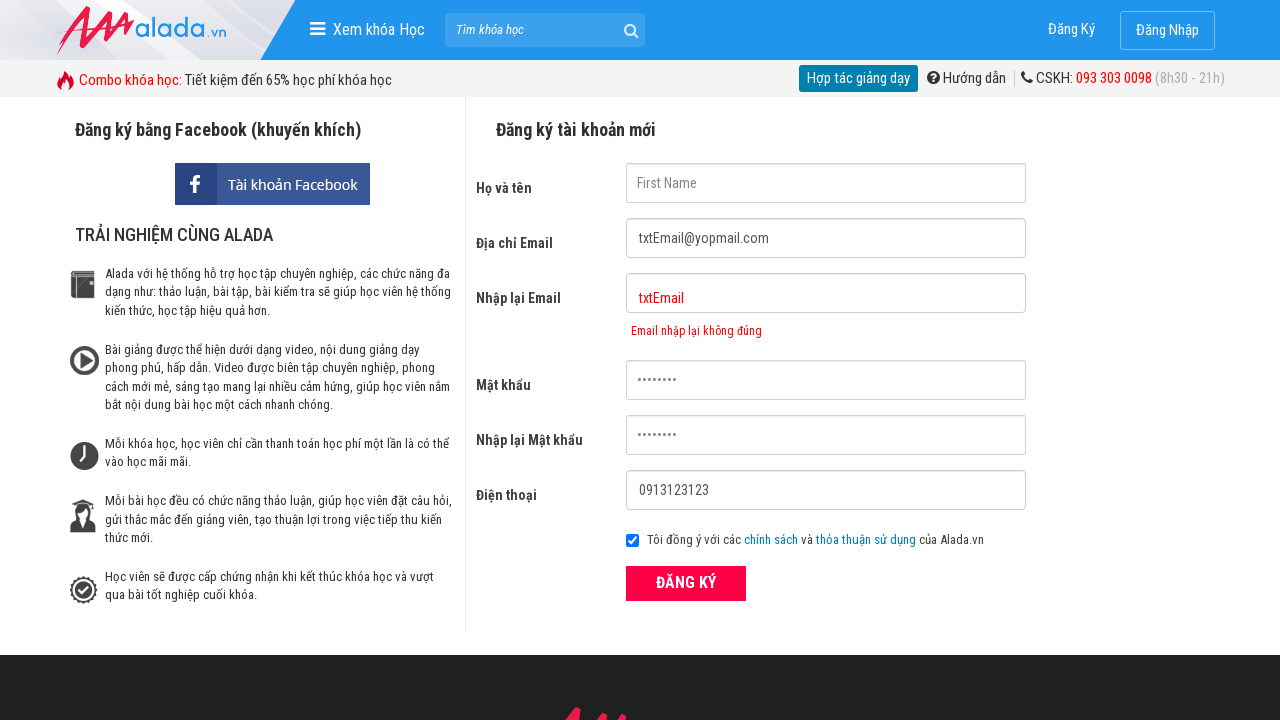

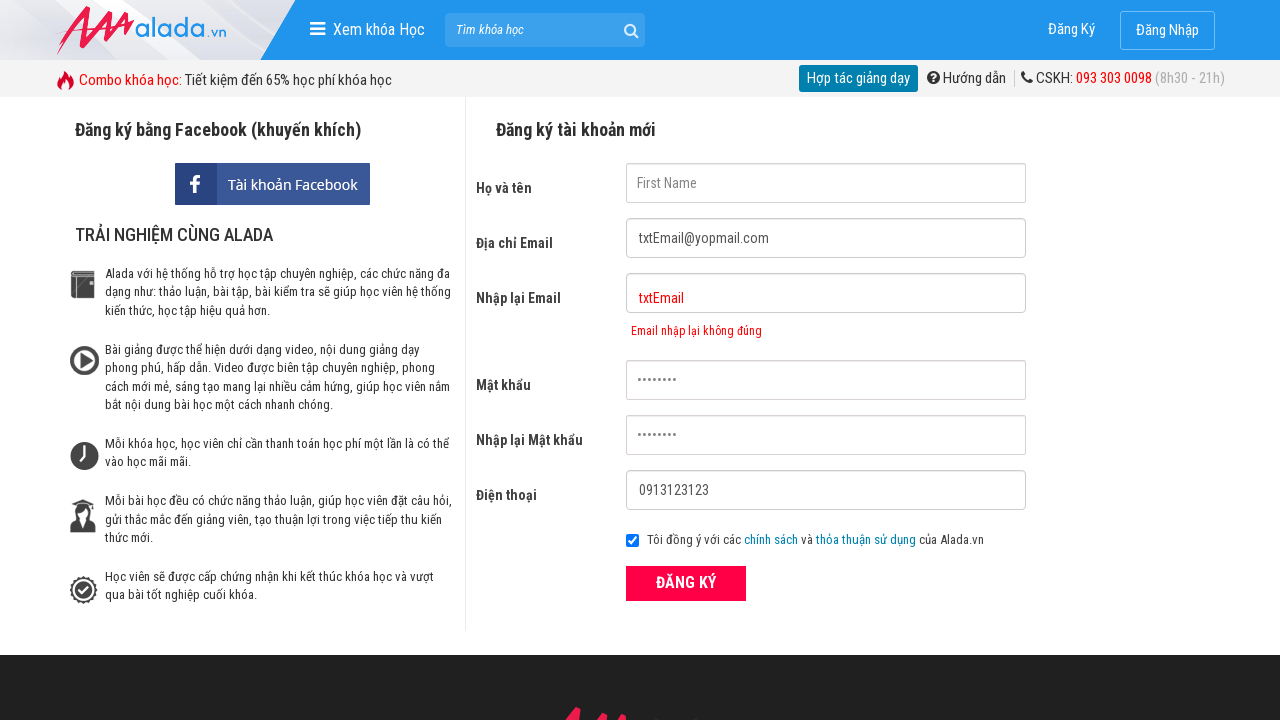